Tests unmarking todo items as complete by unchecking the toggle button

Starting URL: https://demo.playwright.dev/todomvc

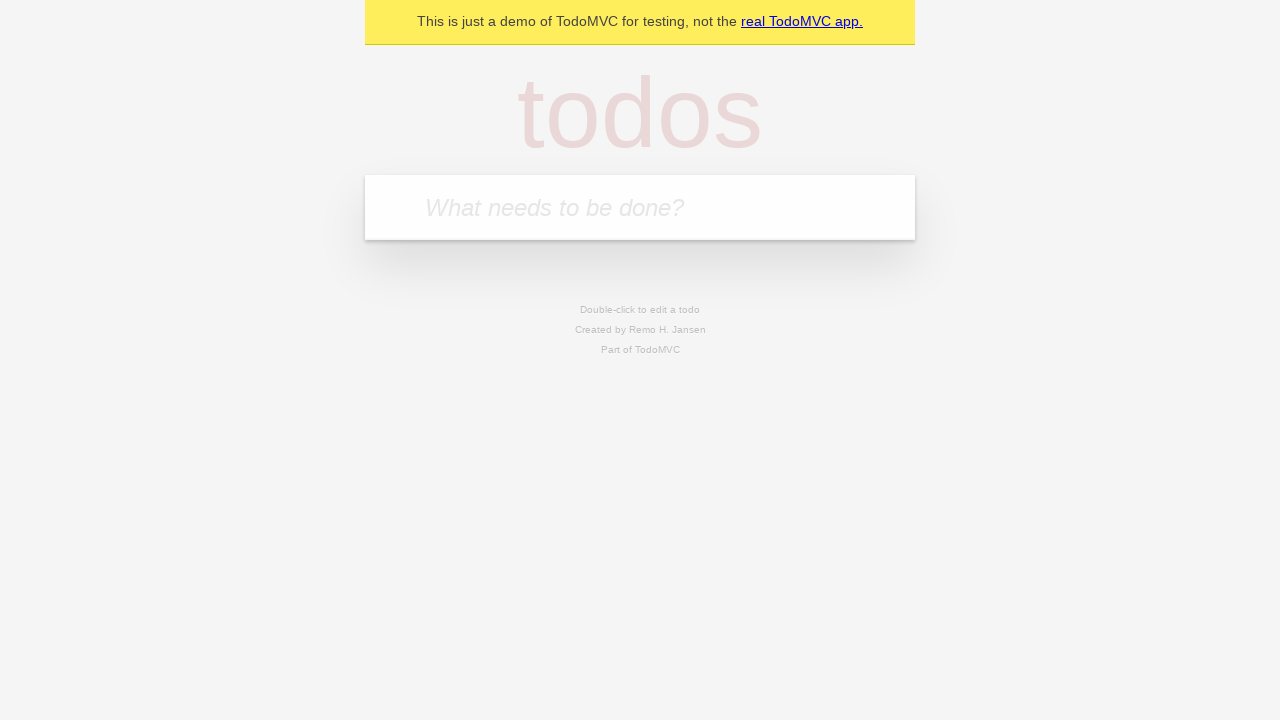

Filled new todo input with 'buy some cheese' on .new-todo
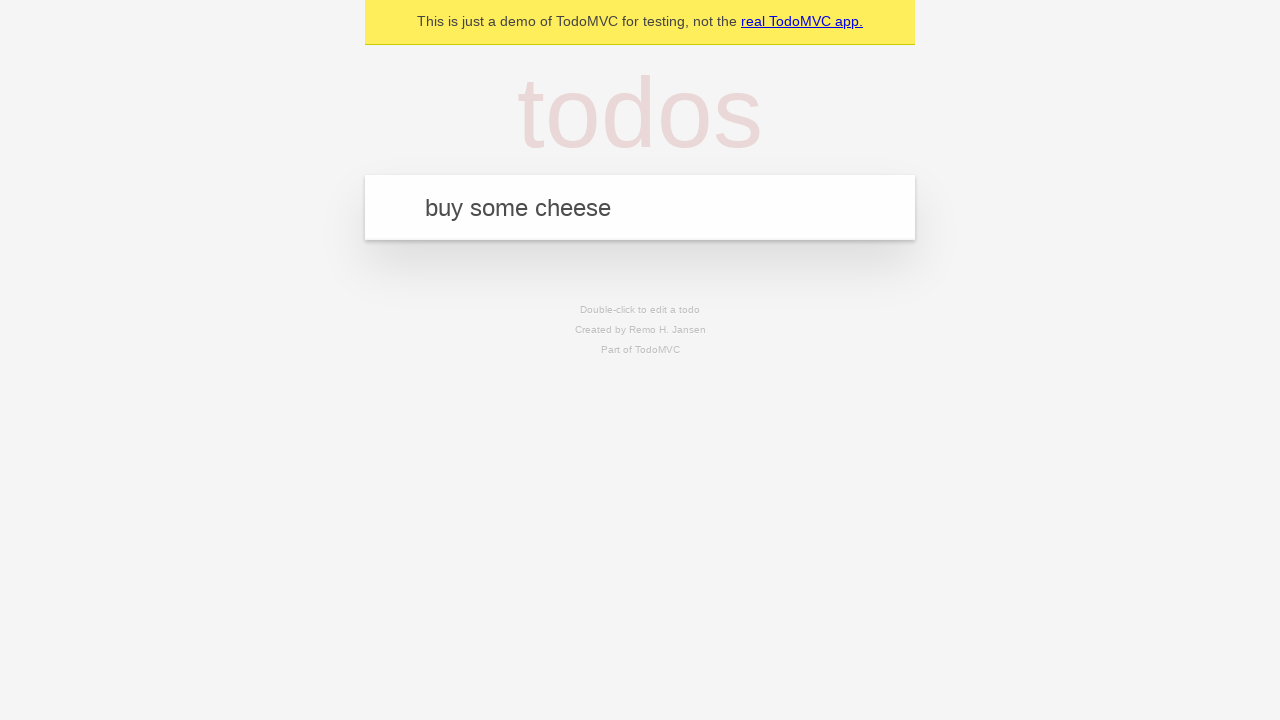

Pressed Enter to create first todo item on .new-todo
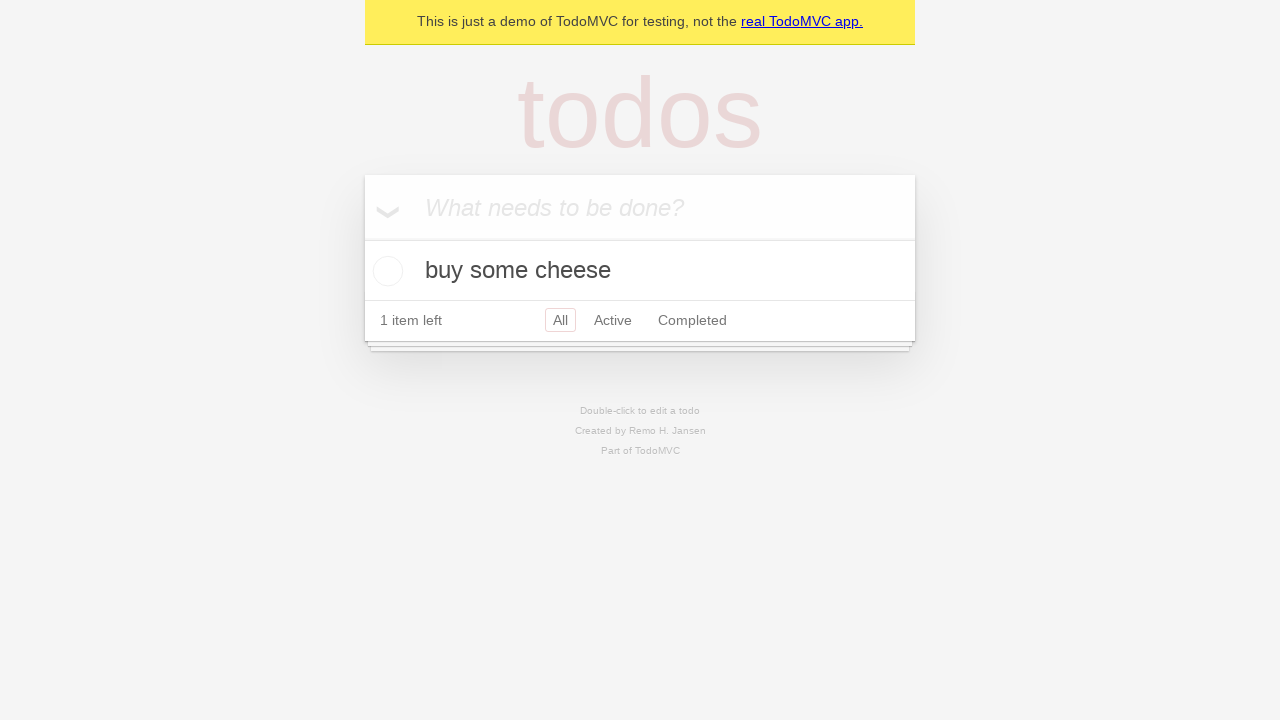

Filled new todo input with 'feed the cat' on .new-todo
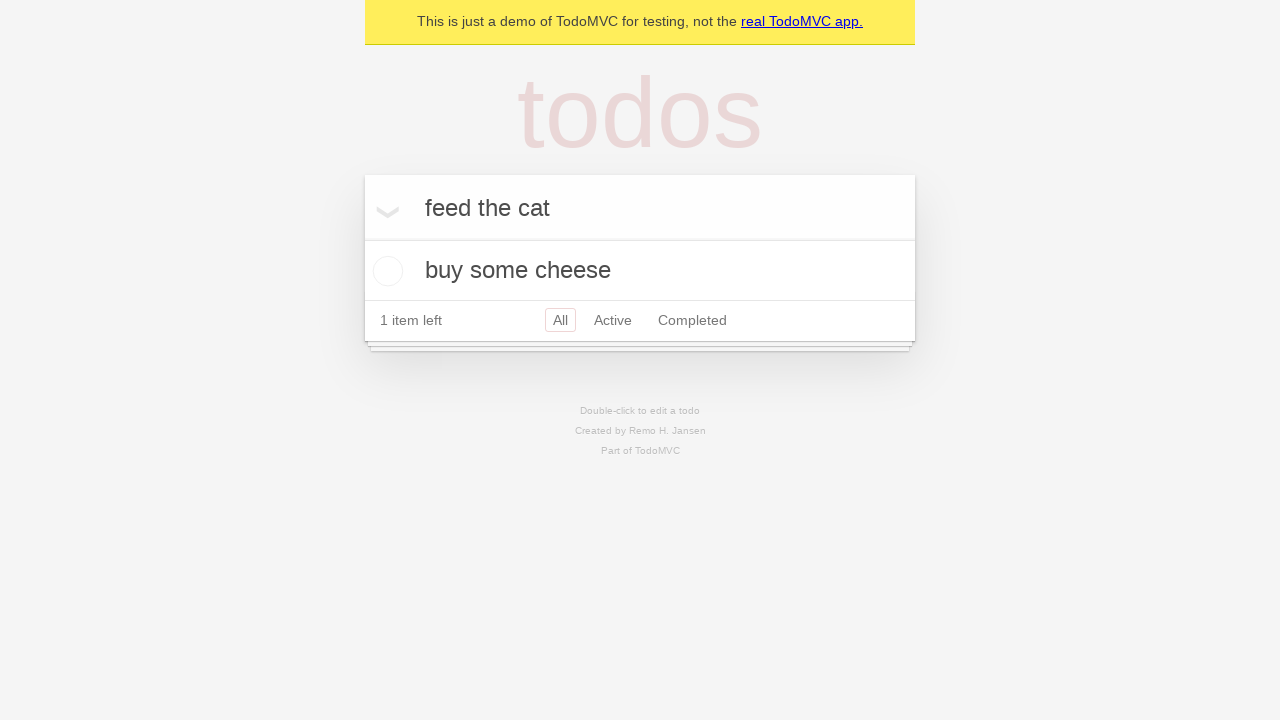

Pressed Enter to create second todo item on .new-todo
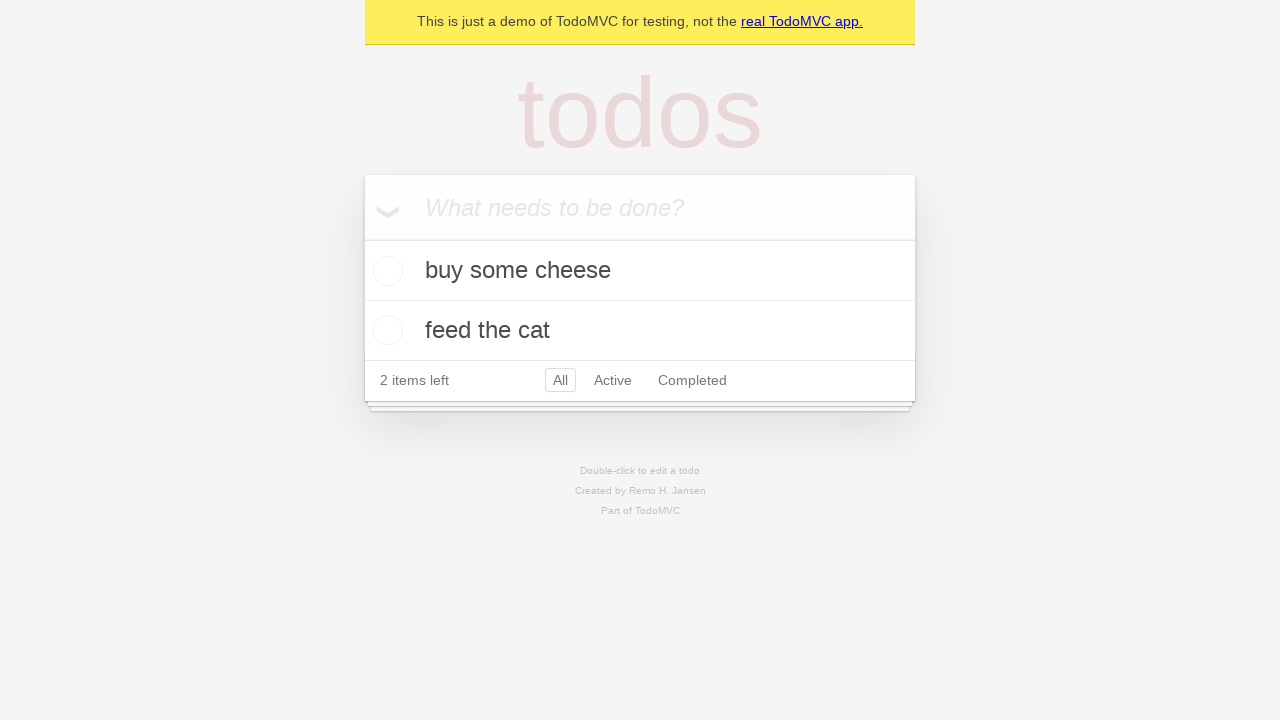

Checked toggle button to mark first item as complete at (385, 271) on .todo-list li >> nth=0 >> .toggle
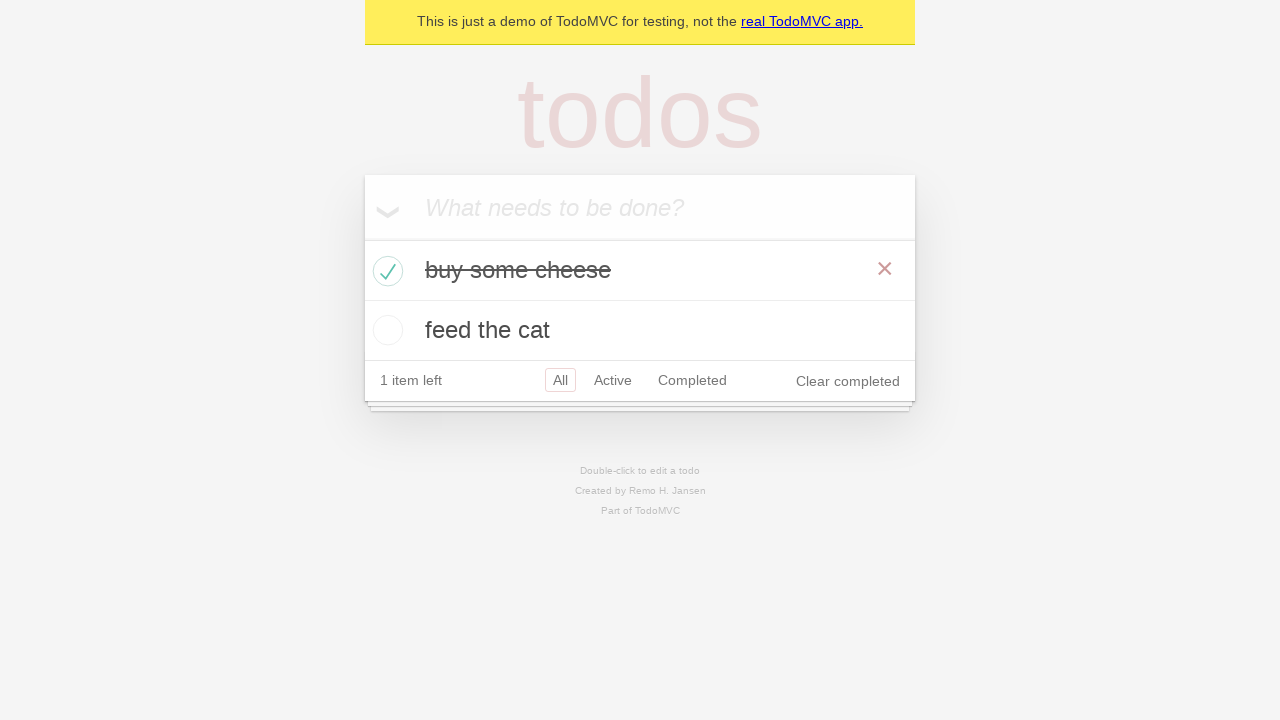

Unchecked toggle button to mark first item as incomplete at (385, 271) on .todo-list li >> nth=0 >> .toggle
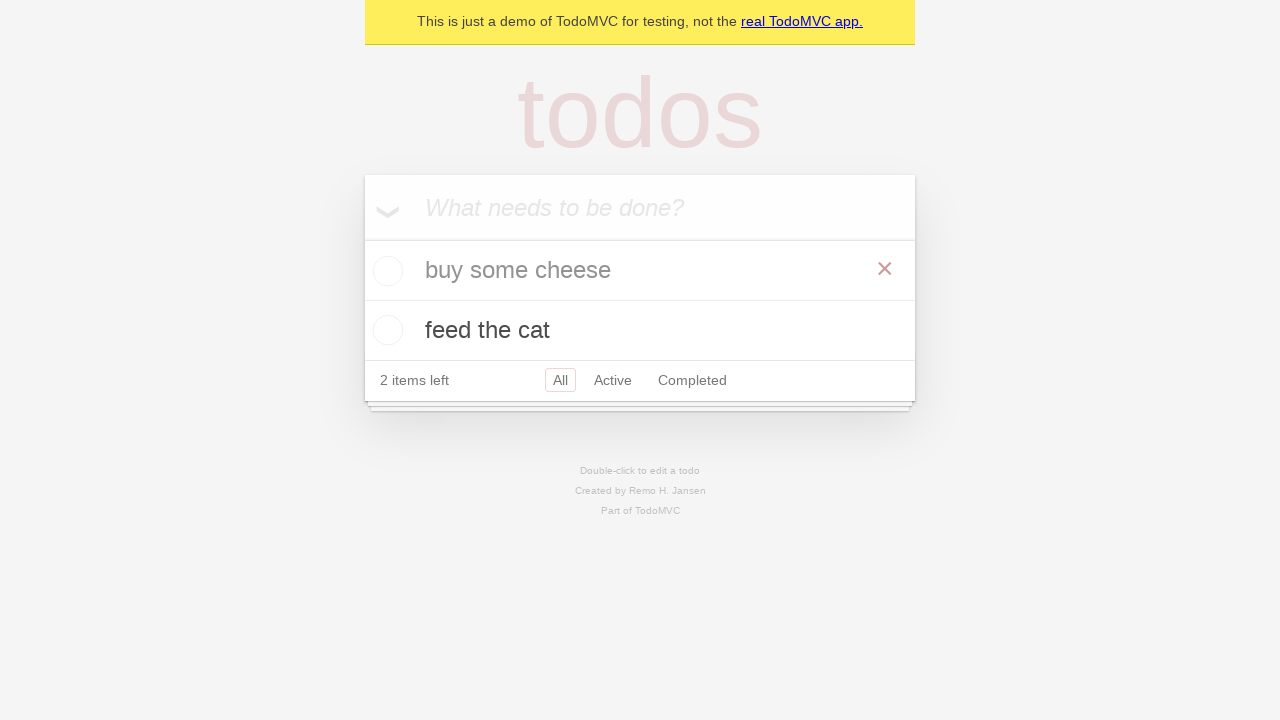

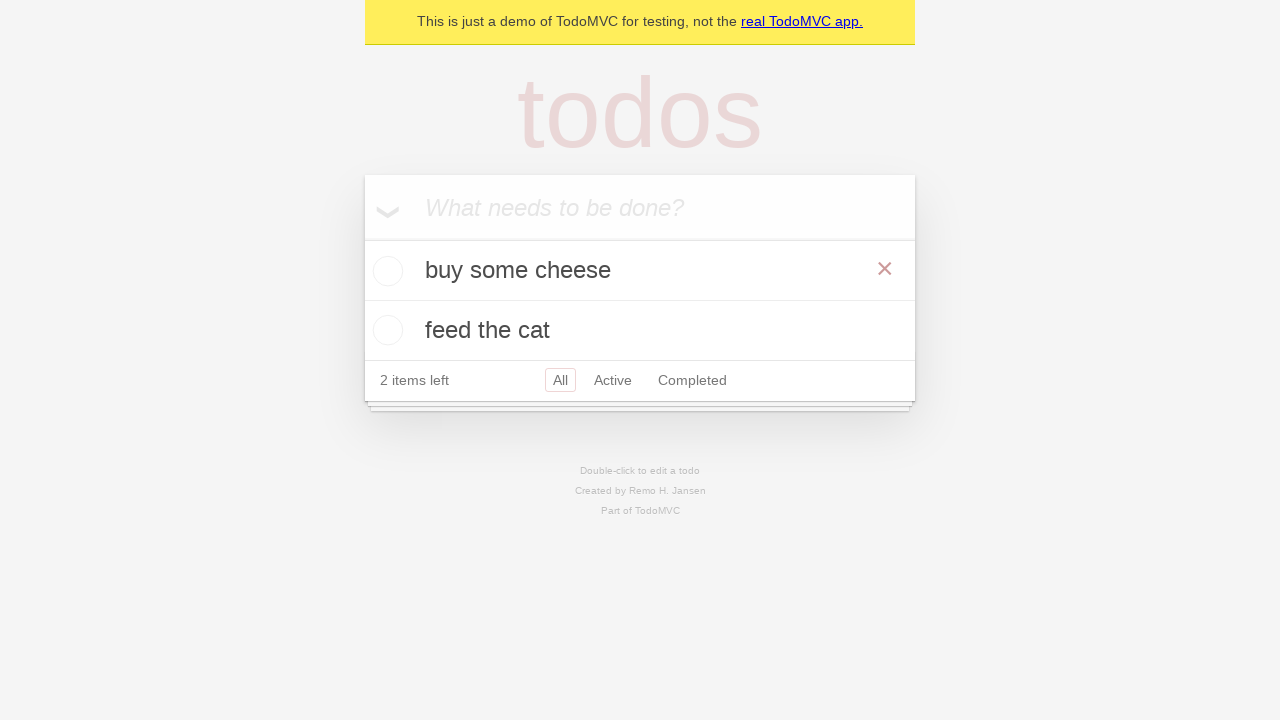